Tests navigation to the text-box section by clicking the first menu item and verifying the URL changes

Starting URL: https://demoqa.com/elements

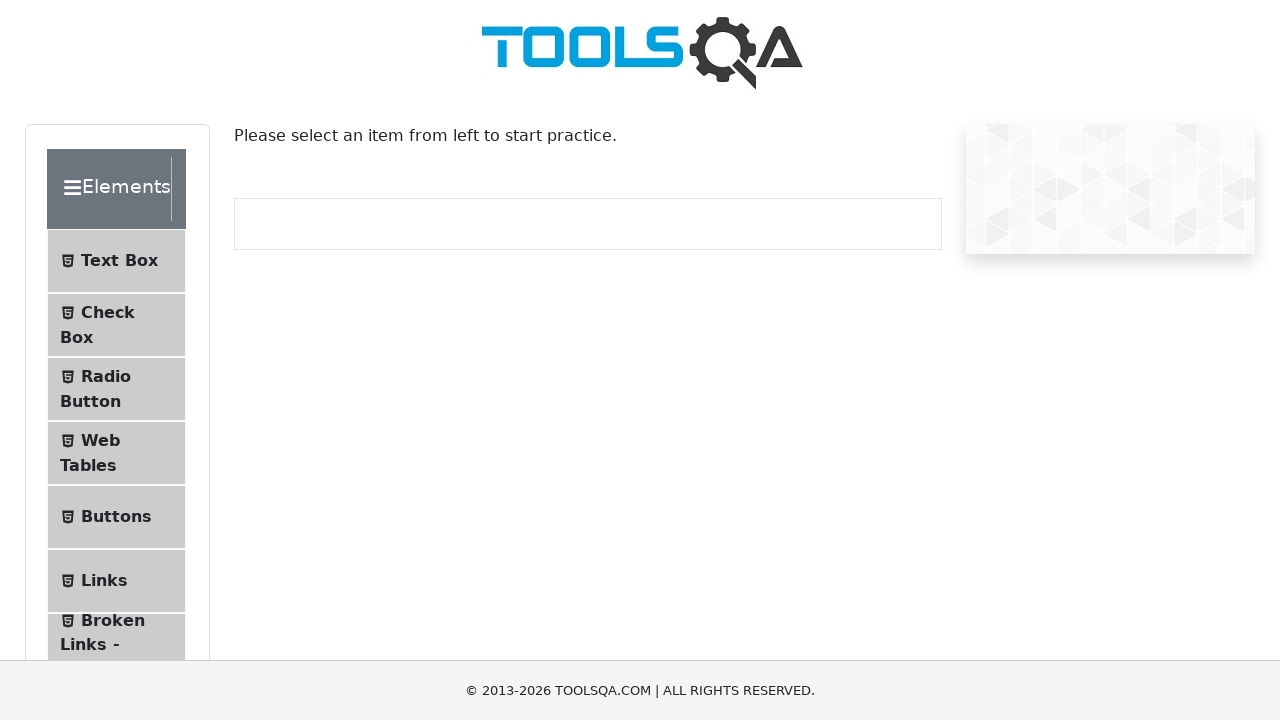

Clicked the first menu item (Text Box) at (116, 261) on #item-0
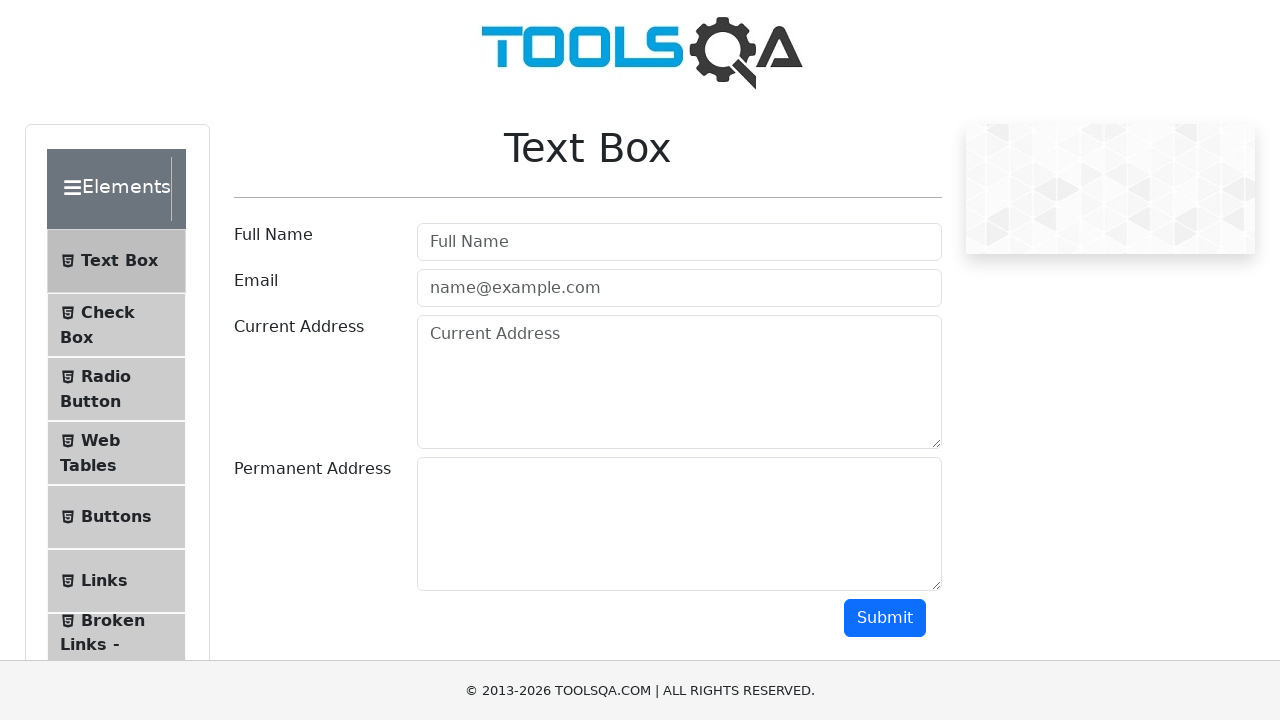

Verified URL changed to '/text-box'
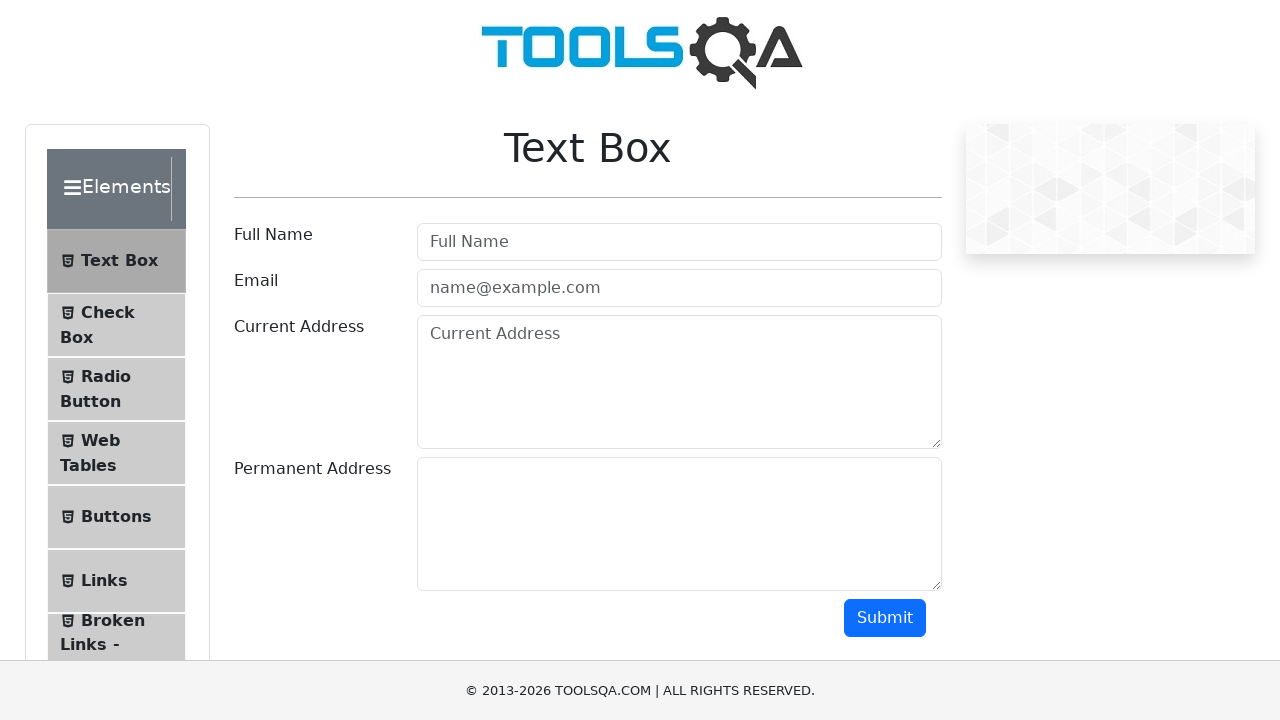

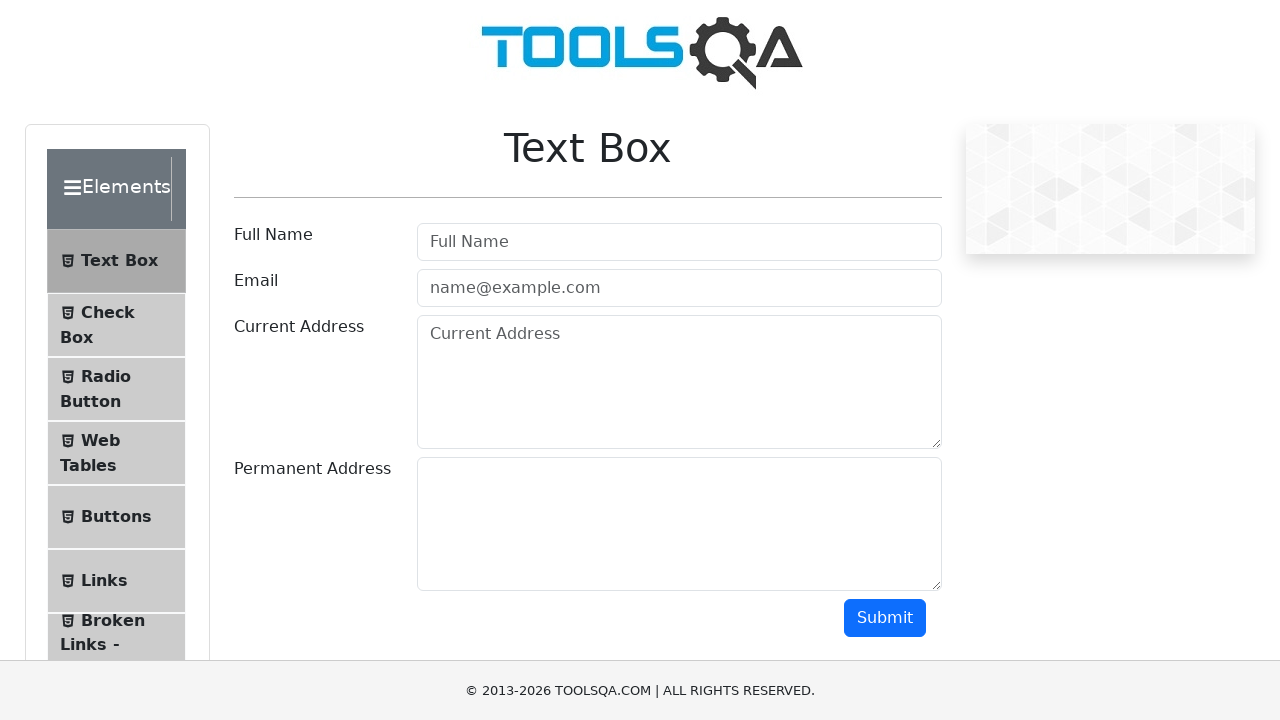